Tests browser window resizing functionality by changing window dimensions multiple times

Starting URL: https://yizeng.me/2014/02/23/how-to-get-window-size-resize-or-maximize-window-using-selenium-webdriver/

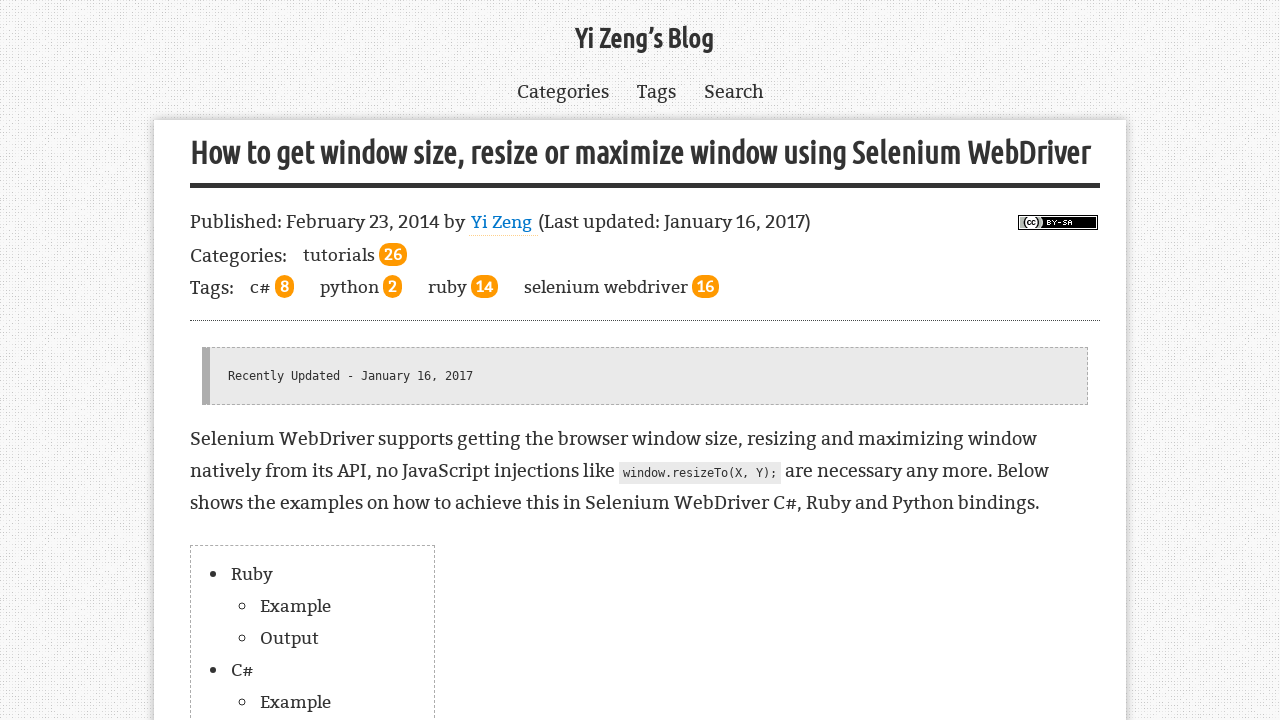

Navigated to window resizing documentation page
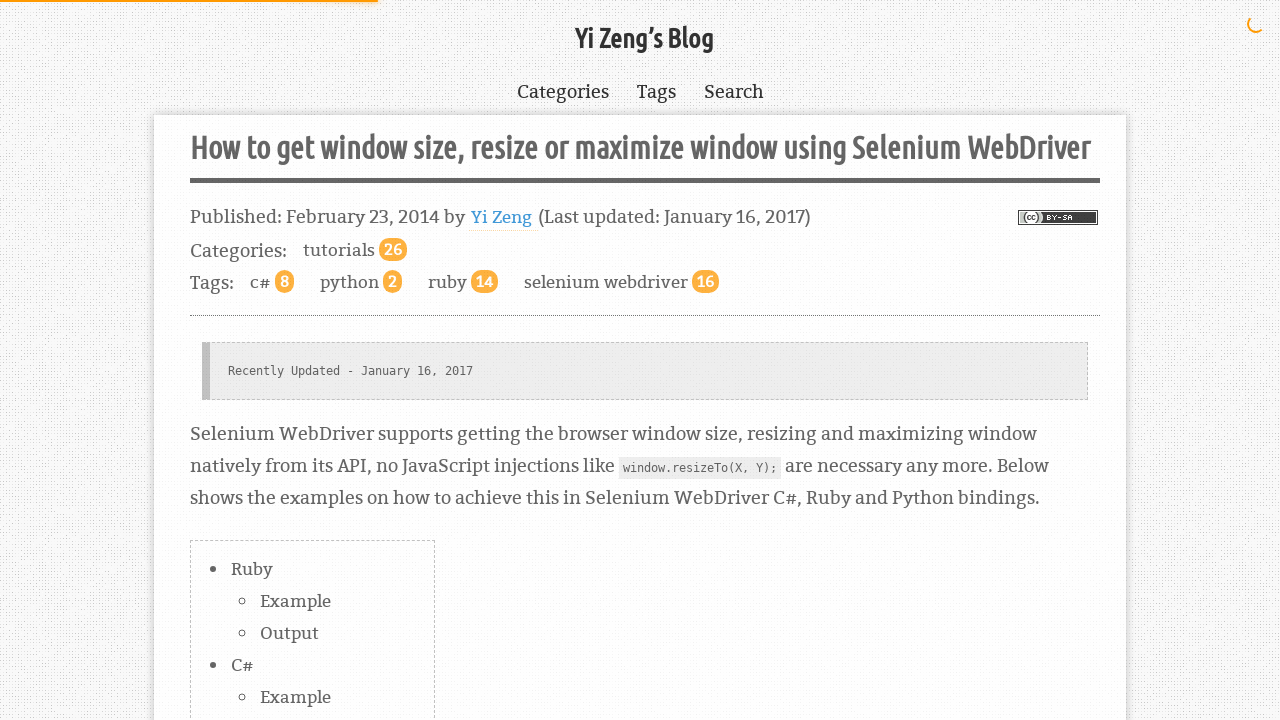

Resized window to mobile dimensions (480x320)
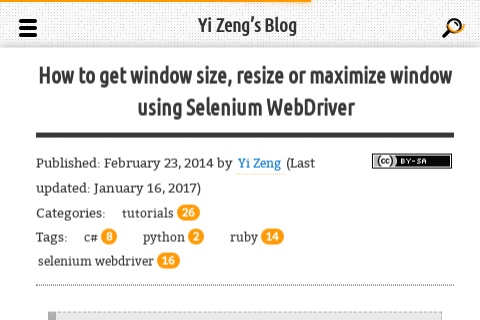

Waited 5 seconds for mobile resize to take effect
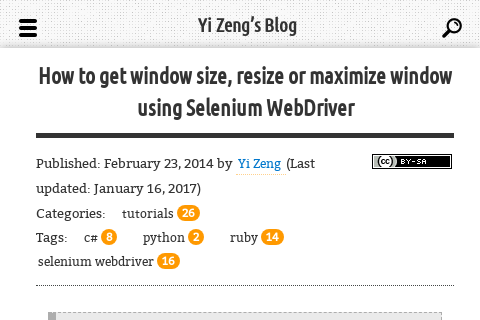

Resized window to desktop dimensions (1400x900)
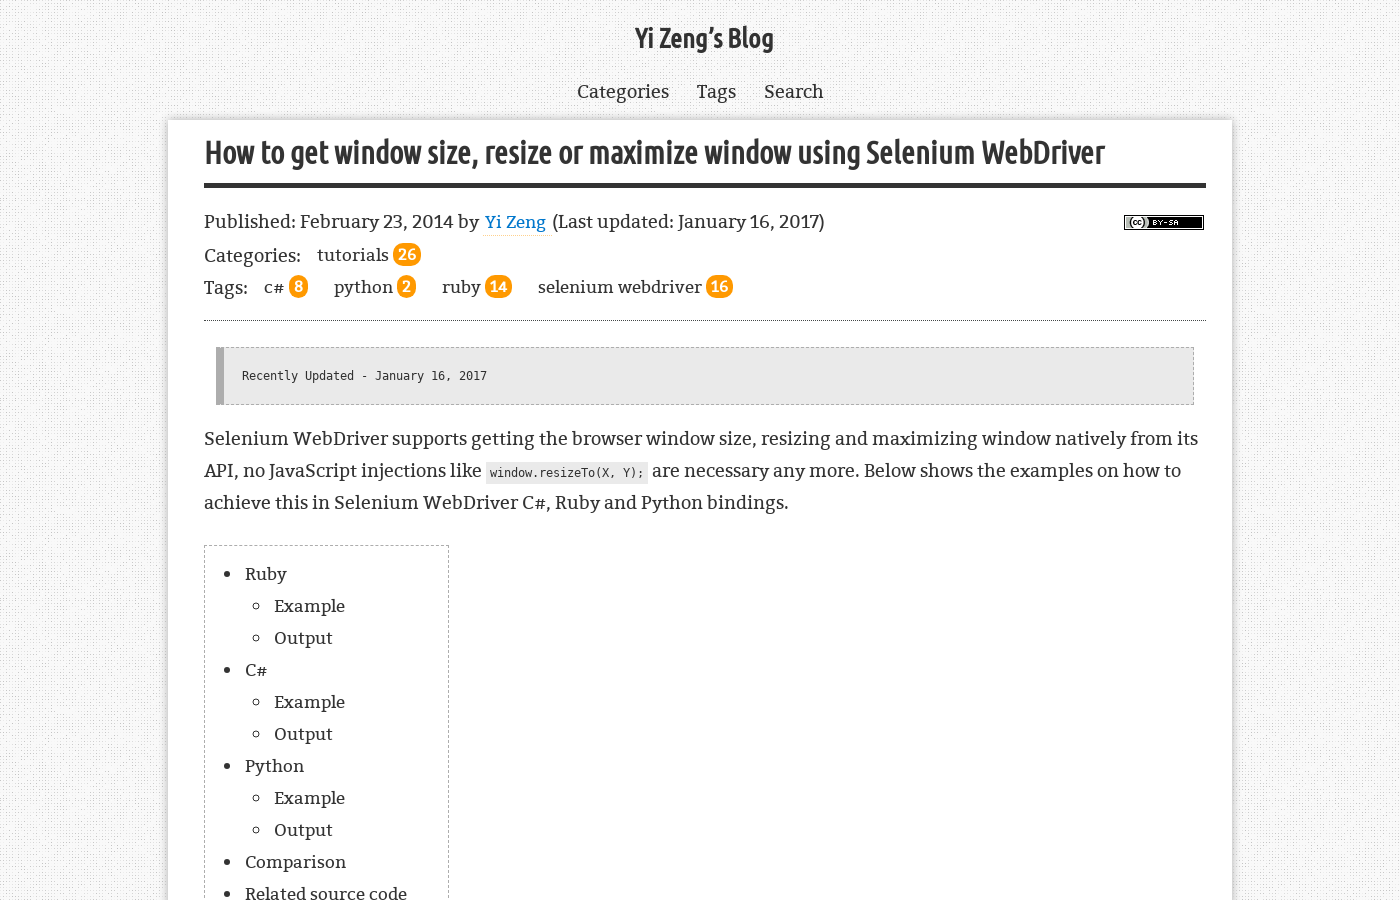

Waited 5 seconds for desktop resize to take effect
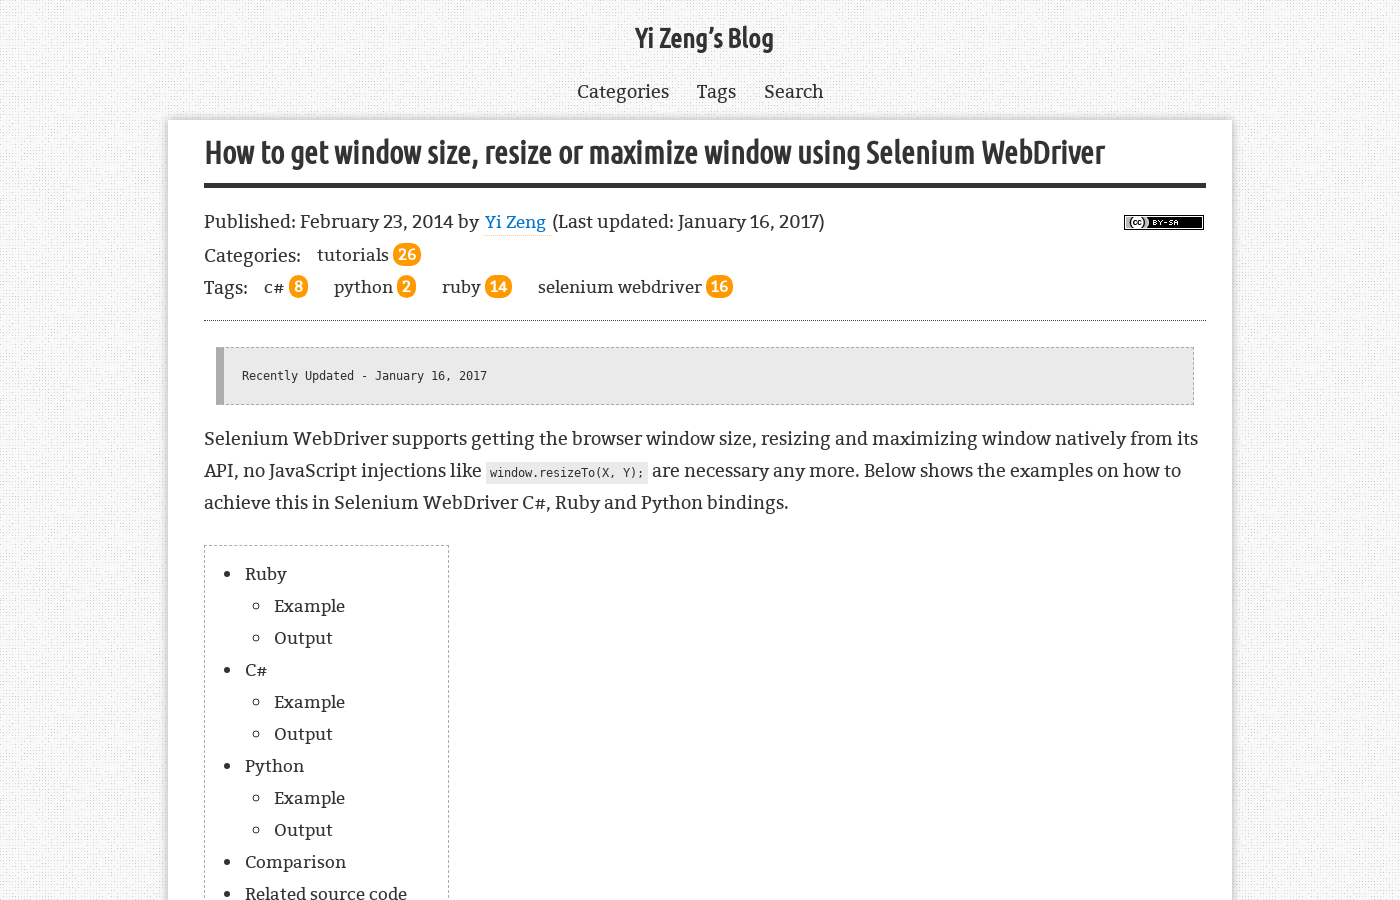

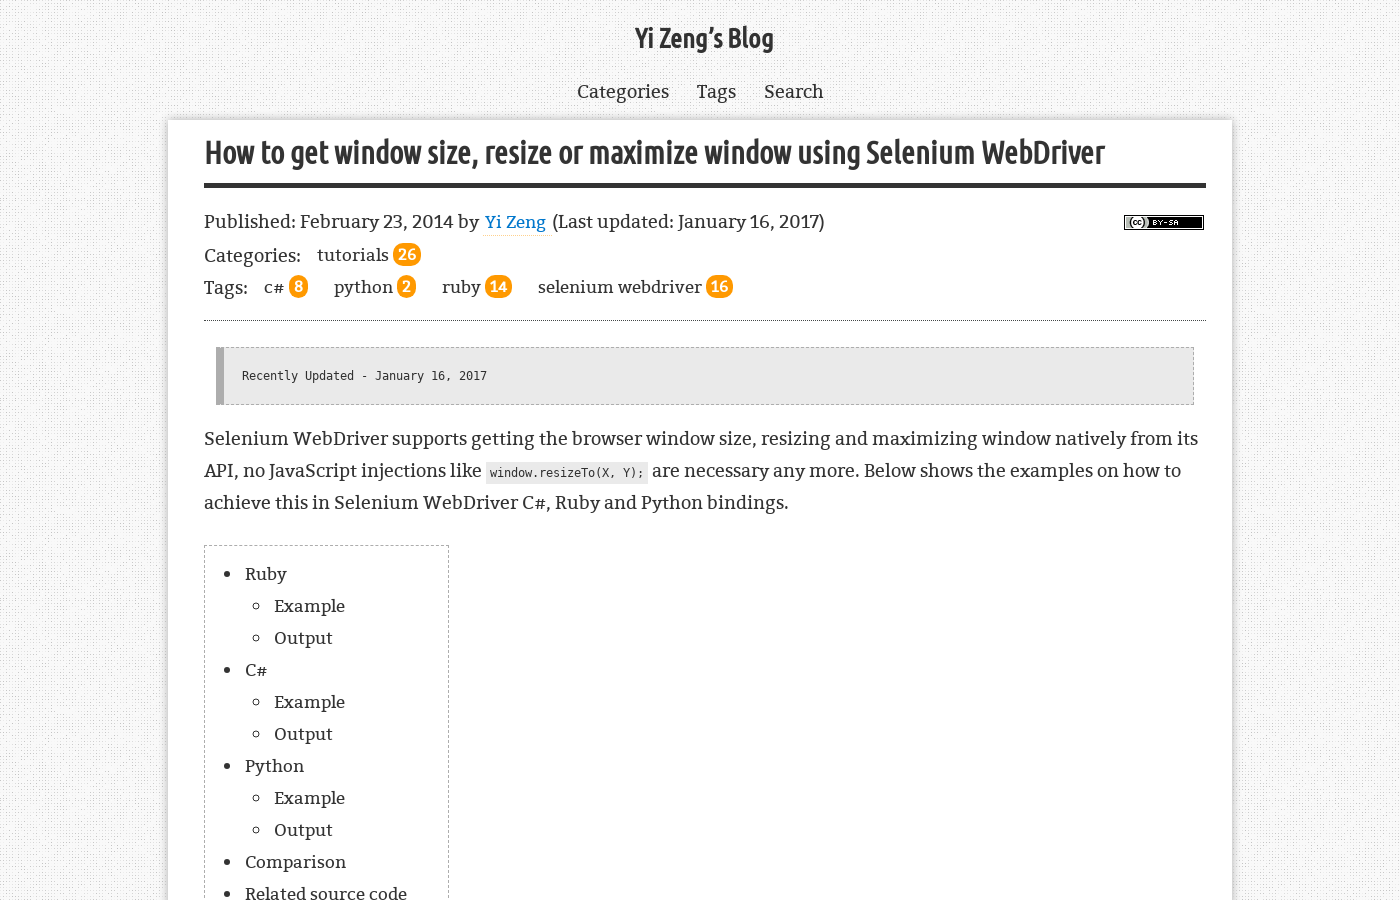